Tests adding specific items (Cucumber, Brocolli, Beetroot) to shopping cart by finding products by name and clicking their add to cart buttons

Starting URL: https://rahulshettyacademy.com/seleniumPractise/

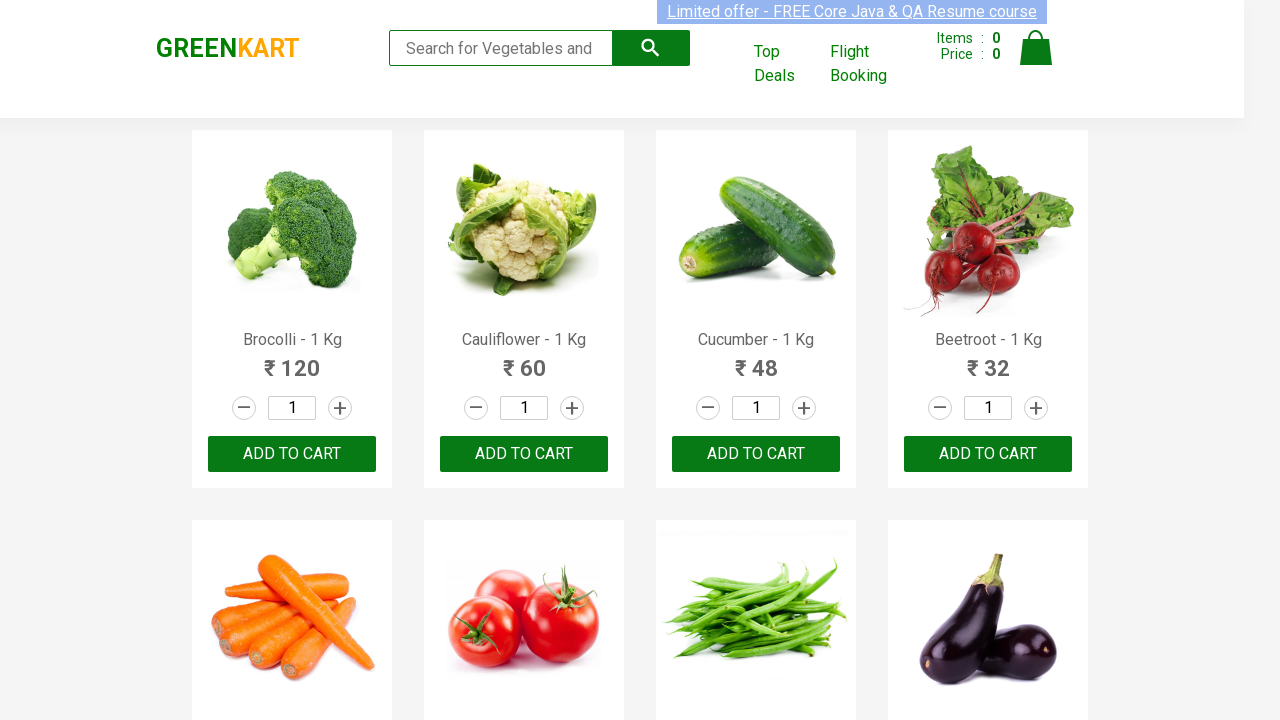

Waited for product list to load
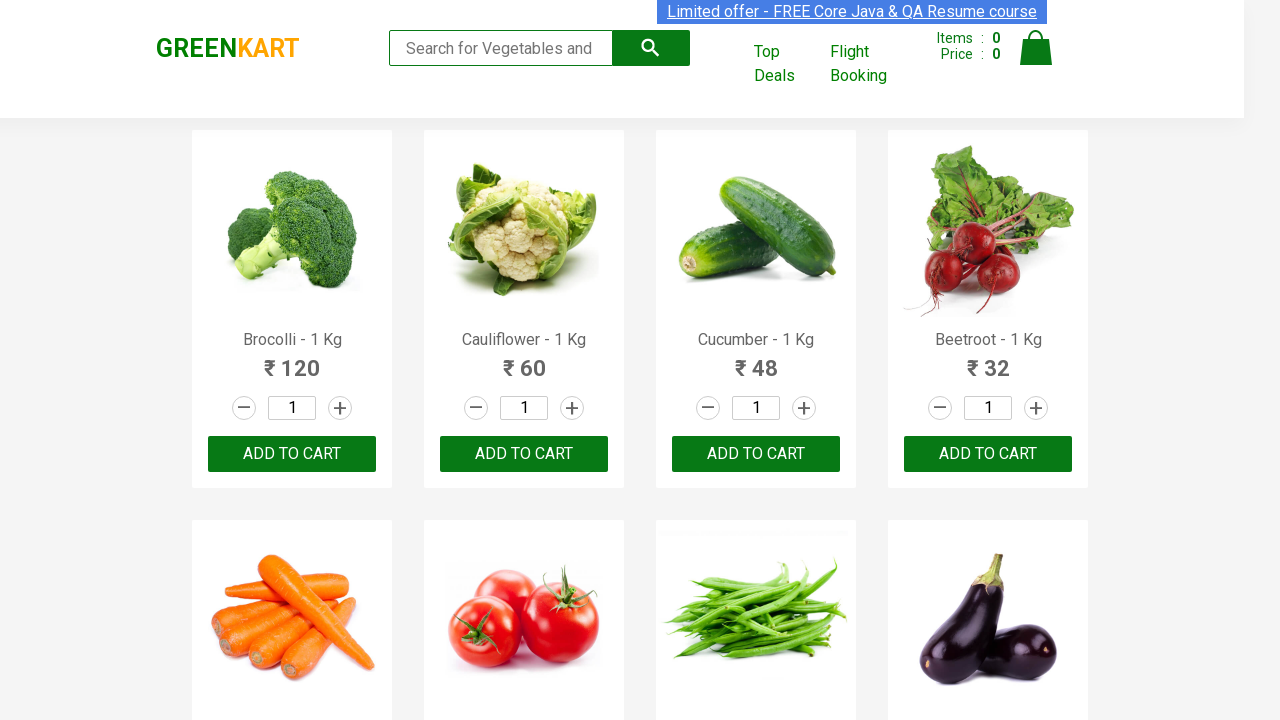

Retrieved all product elements from the page
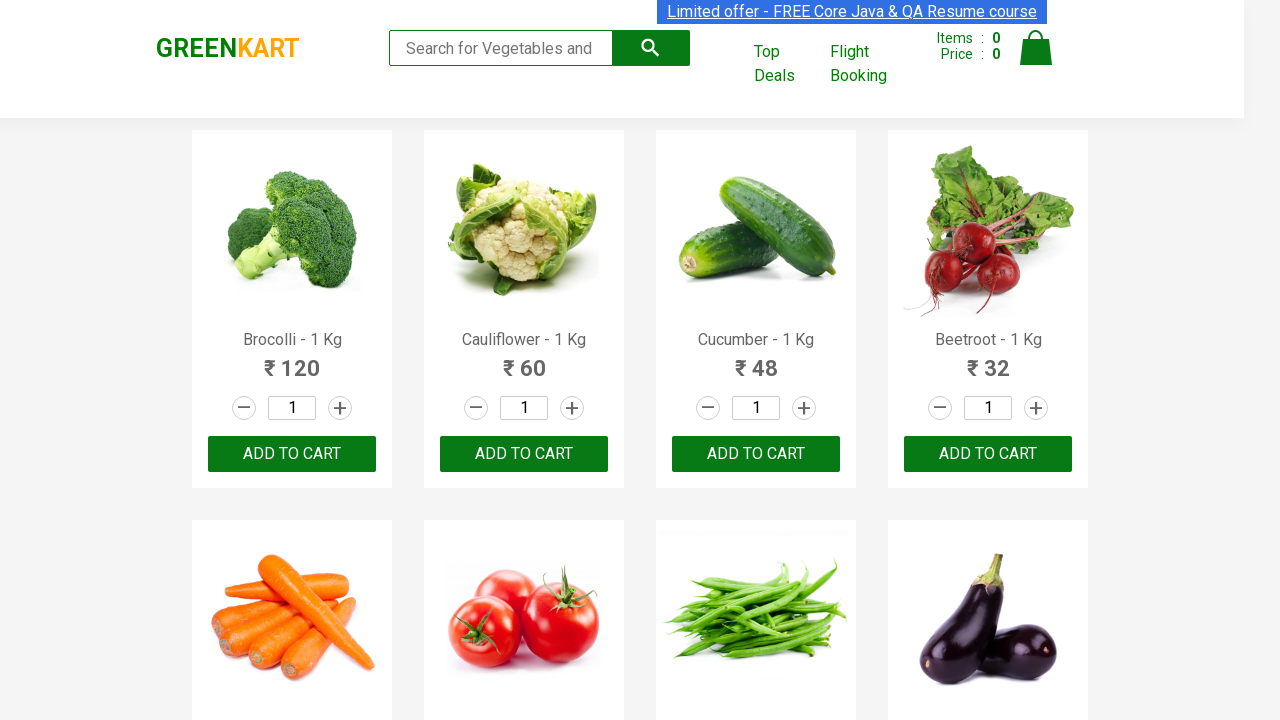

Found product 'Brocolli' in the list
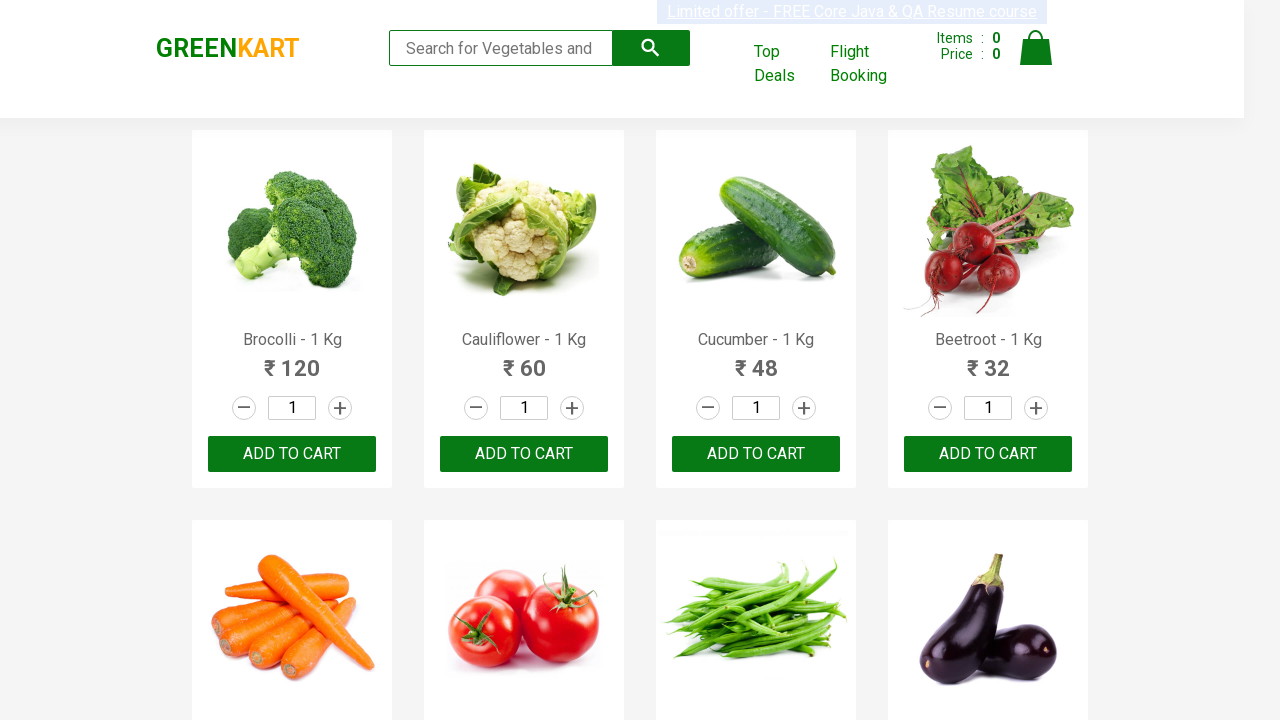

Clicked 'Add to Cart' button for Brocolli at (292, 454) on xpath=//div[@class='product-action']/button >> nth=0
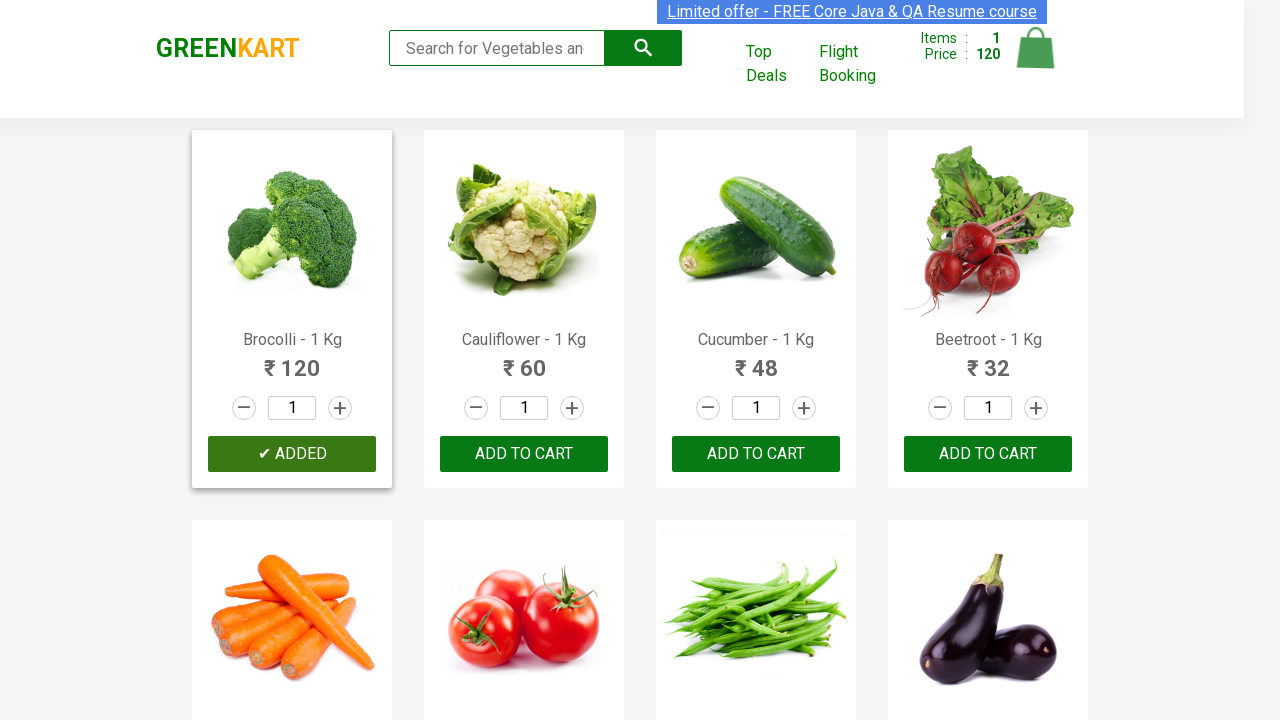

Found product 'Cucumber' in the list
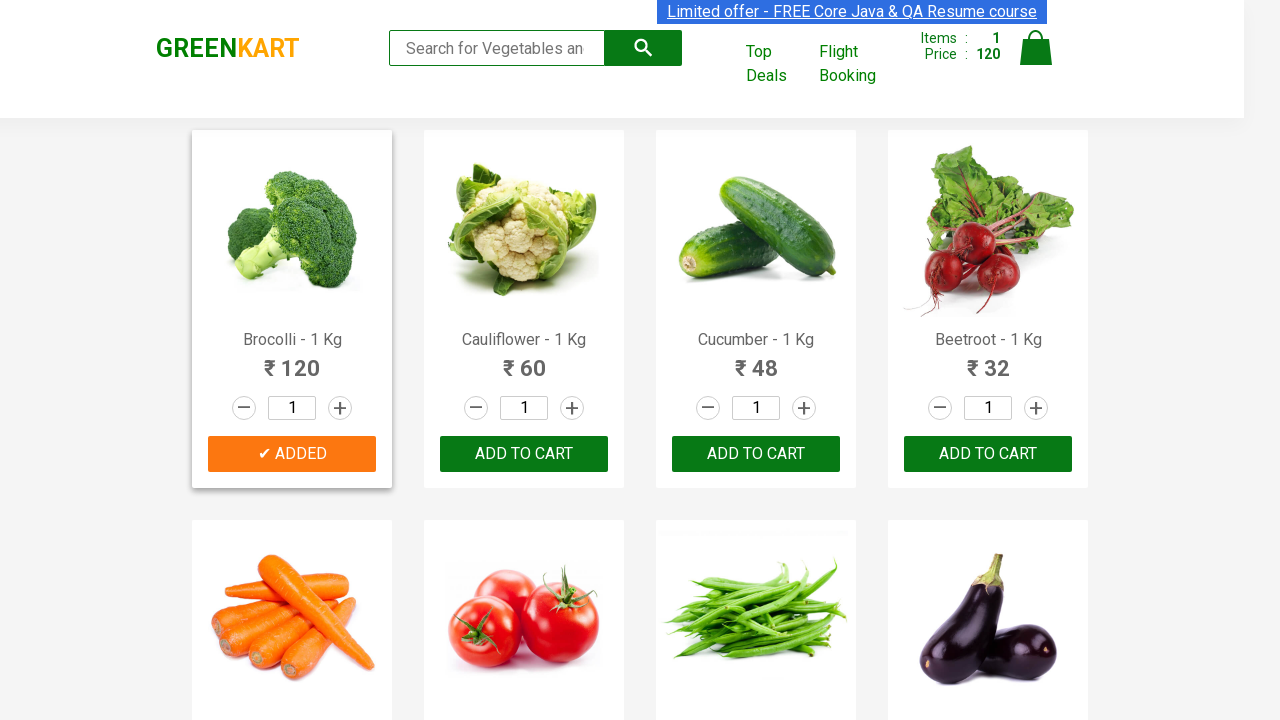

Clicked 'Add to Cart' button for Cucumber at (756, 454) on xpath=//div[@class='product-action']/button >> nth=2
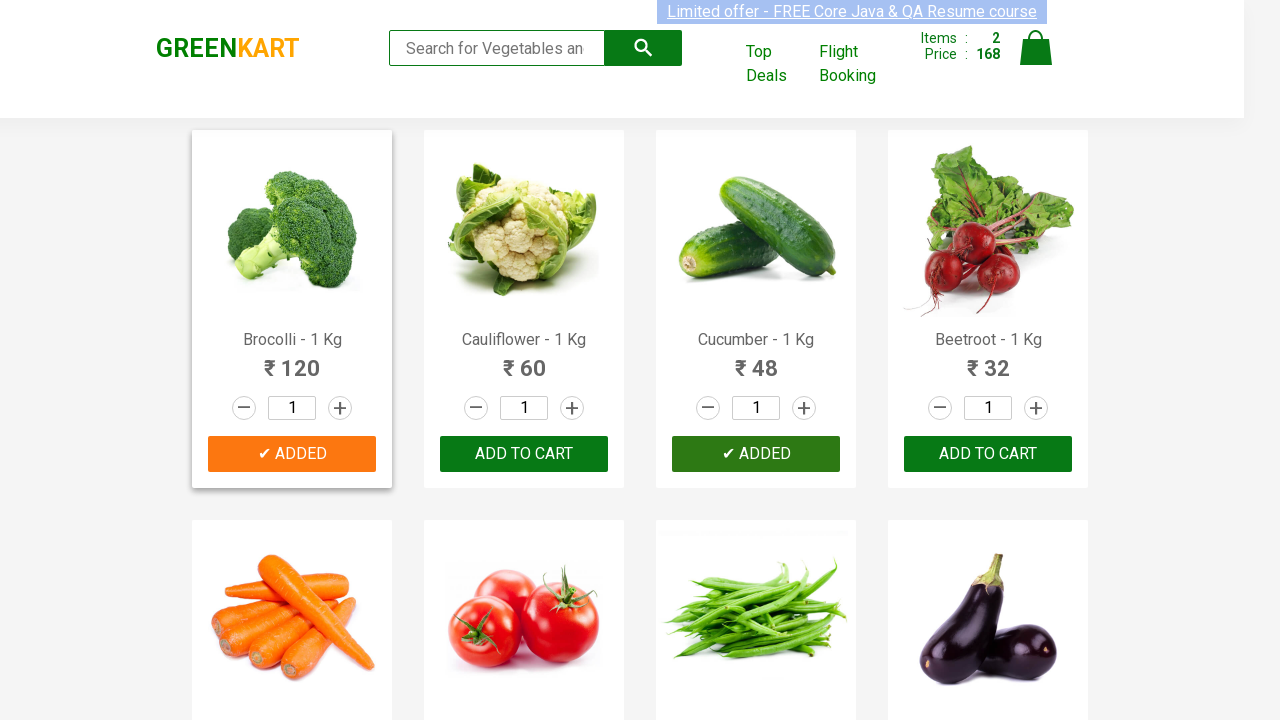

Found product 'Beetroot' in the list
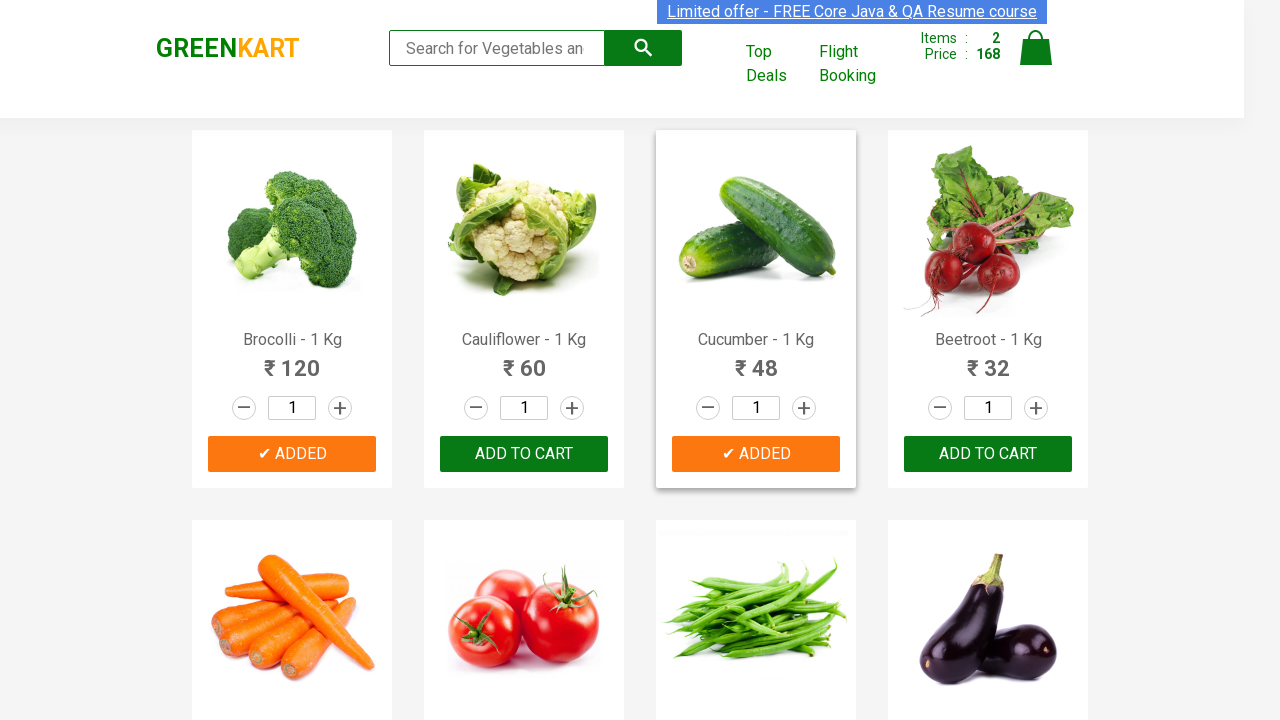

Clicked 'Add to Cart' button for Beetroot at (988, 454) on xpath=//div[@class='product-action']/button >> nth=3
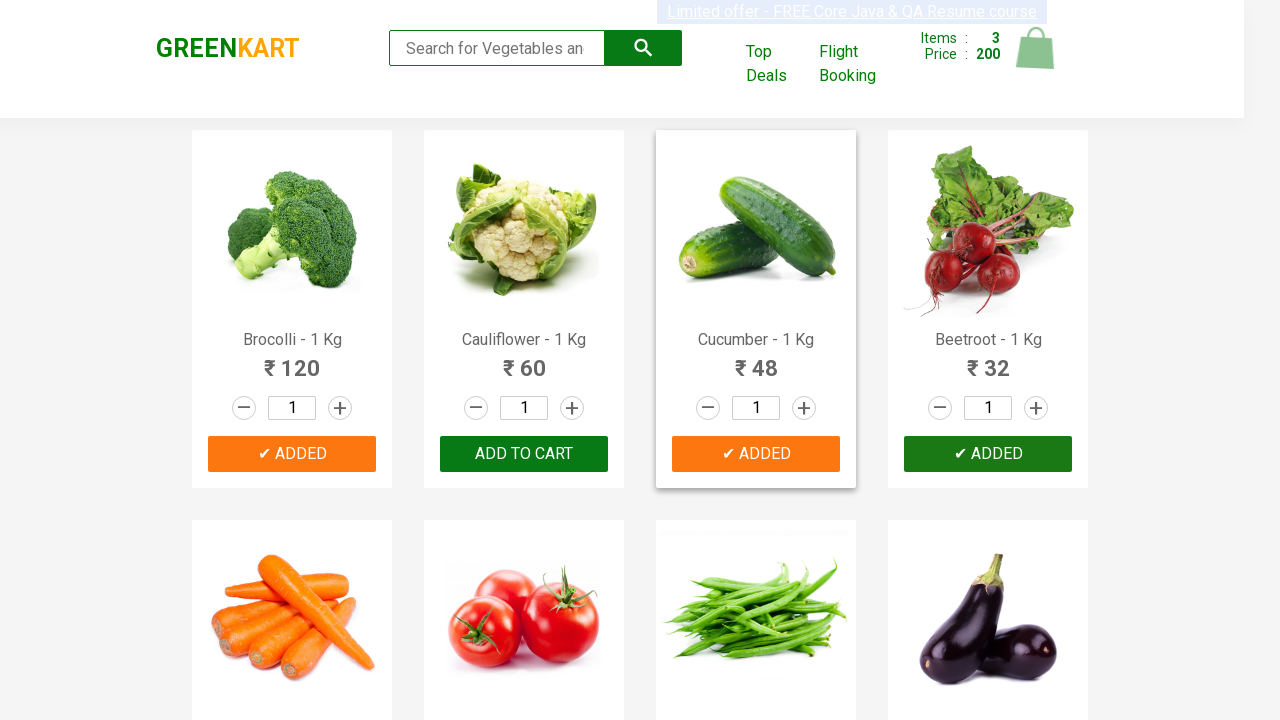

All required items (Cucumber, Brocolli, Beetroot) have been added to cart
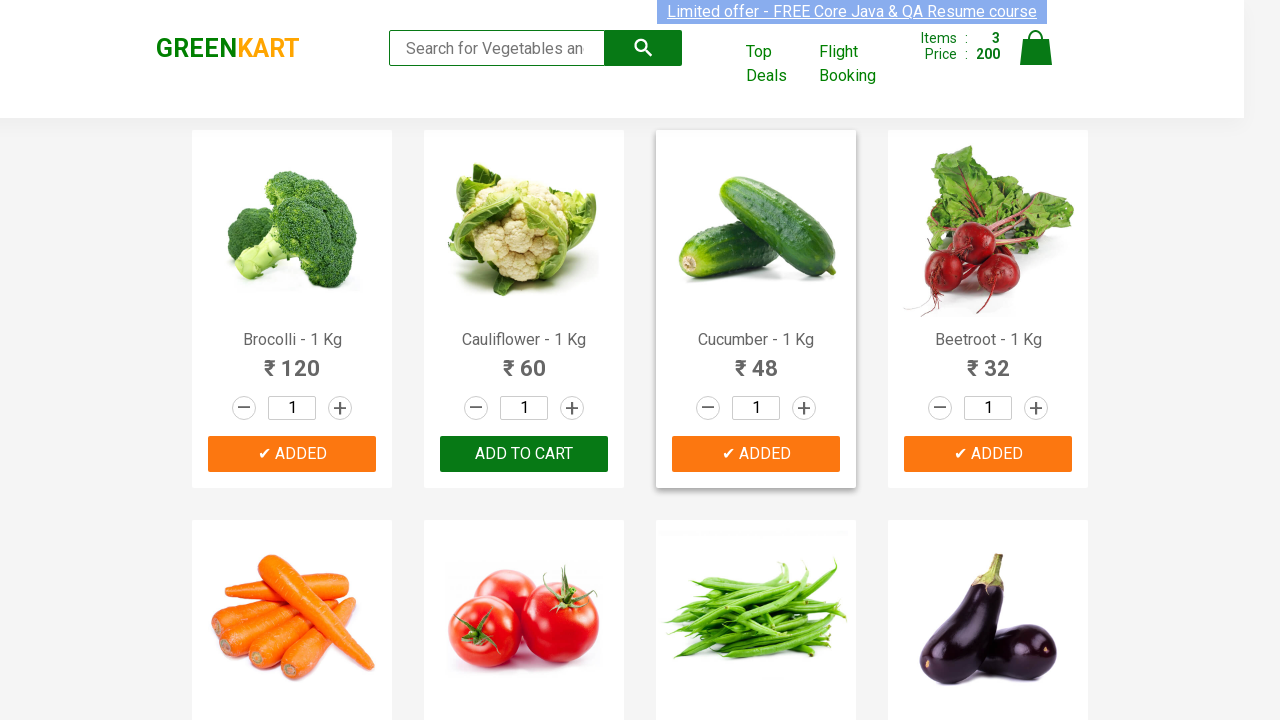

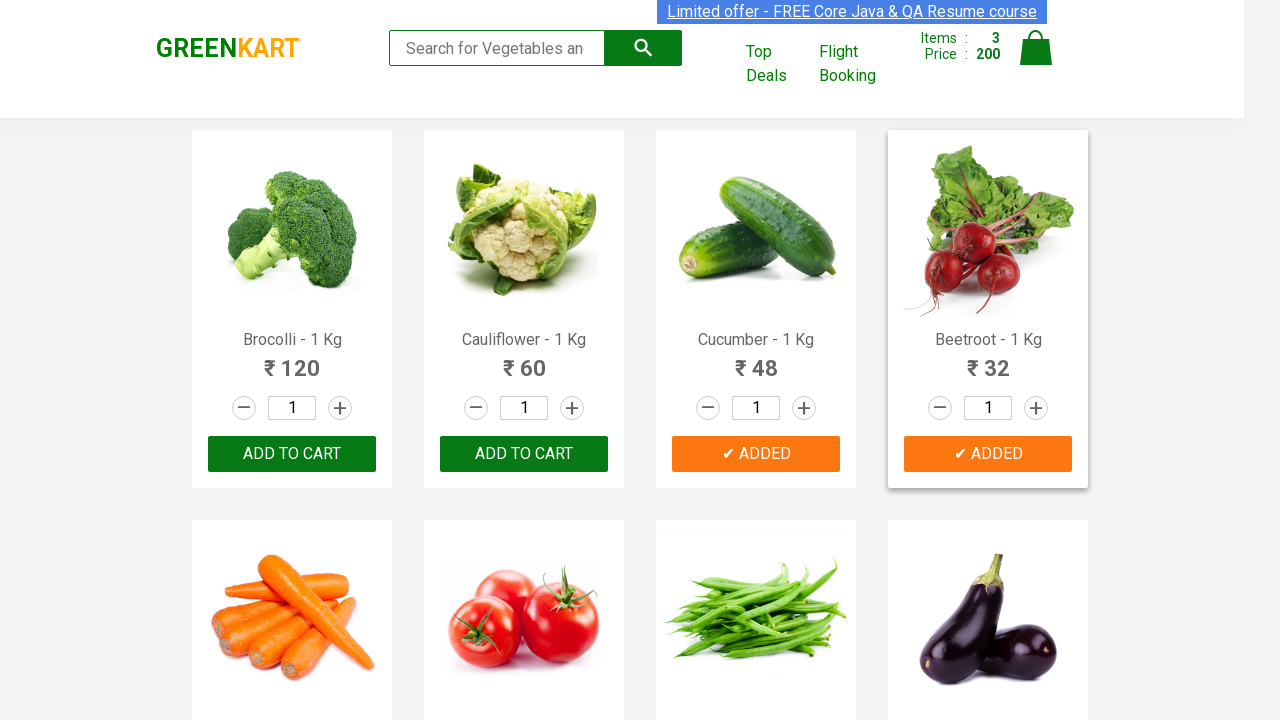